Tests dropdown menu navigation by clicking on the Components dropdown and selecting the dropdown item

Starting URL: http://formy-project.herokuapp.com/

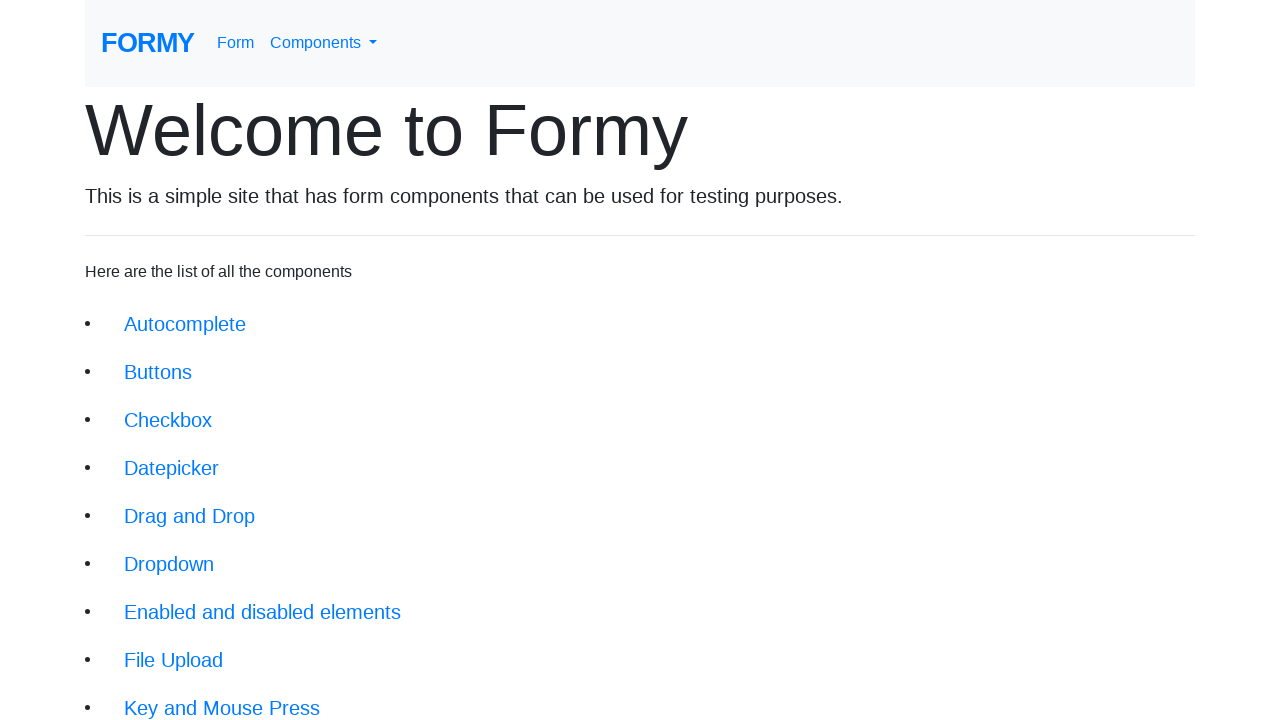

Clicked on Components dropdown menu at (324, 43) on #navbarDropdownMenuLink
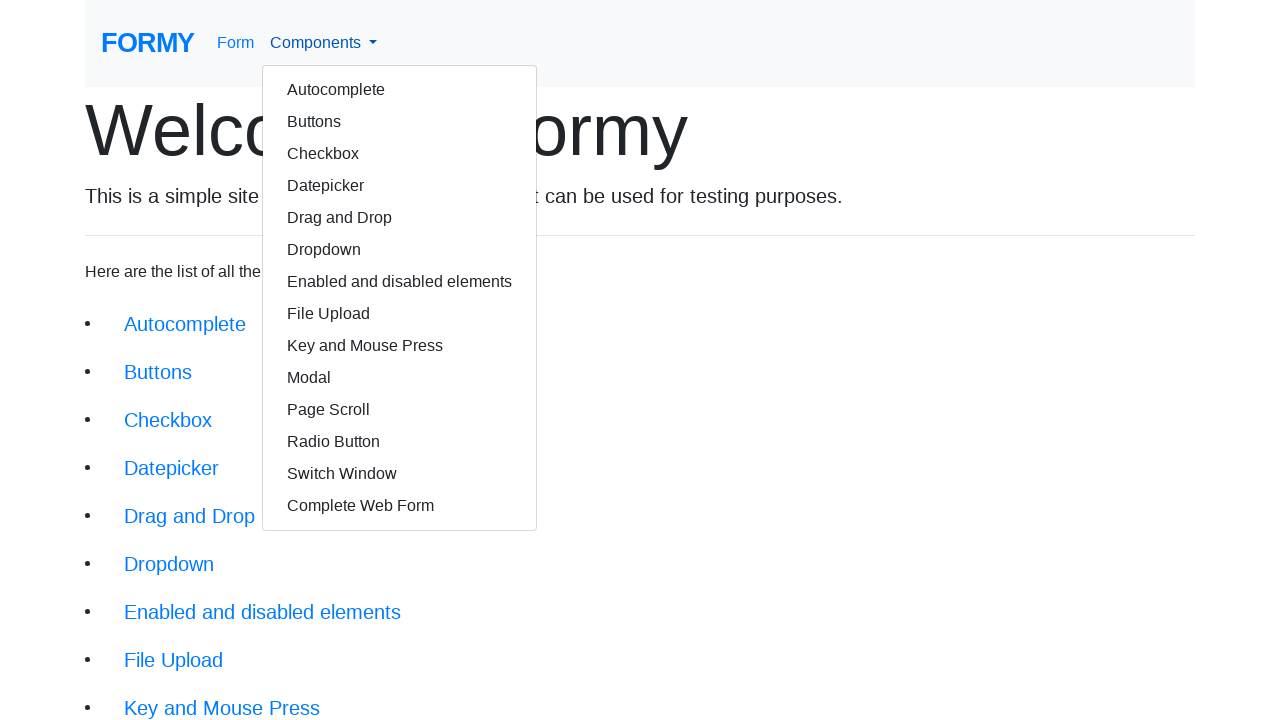

Selected dropdown item from Components menu at (400, 250) on a.dropdown-item[href='/dropdown']
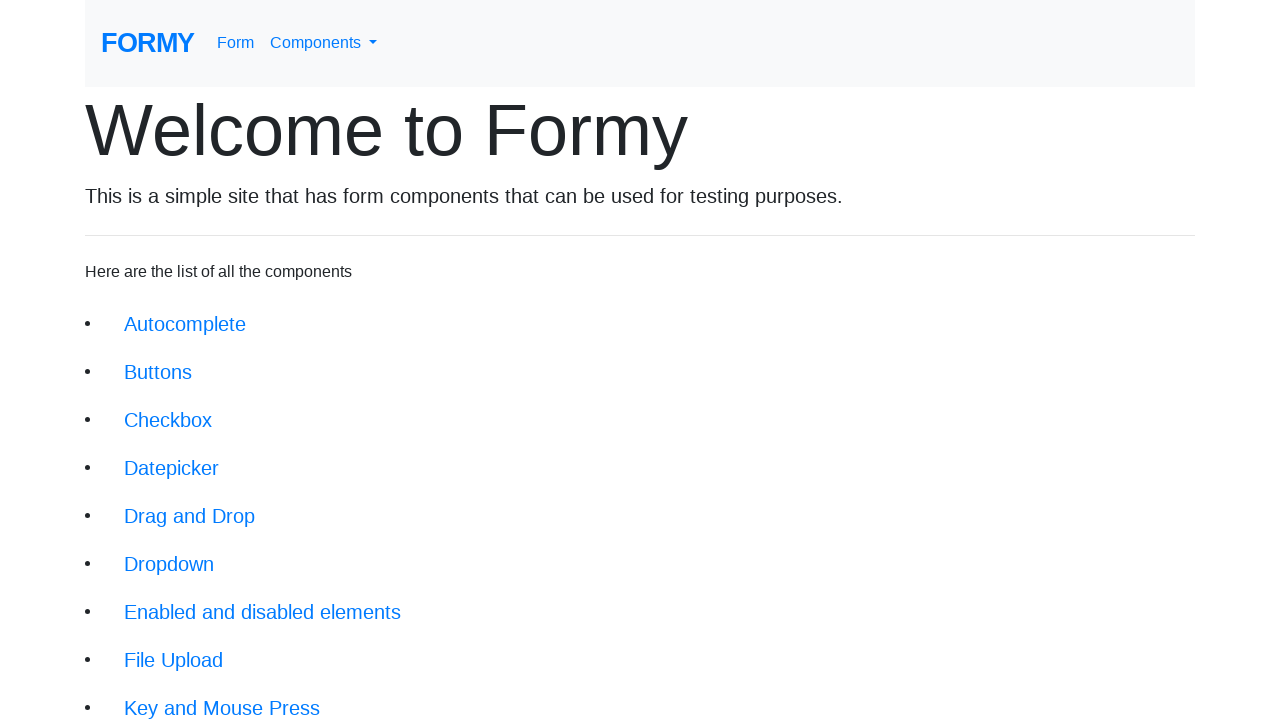

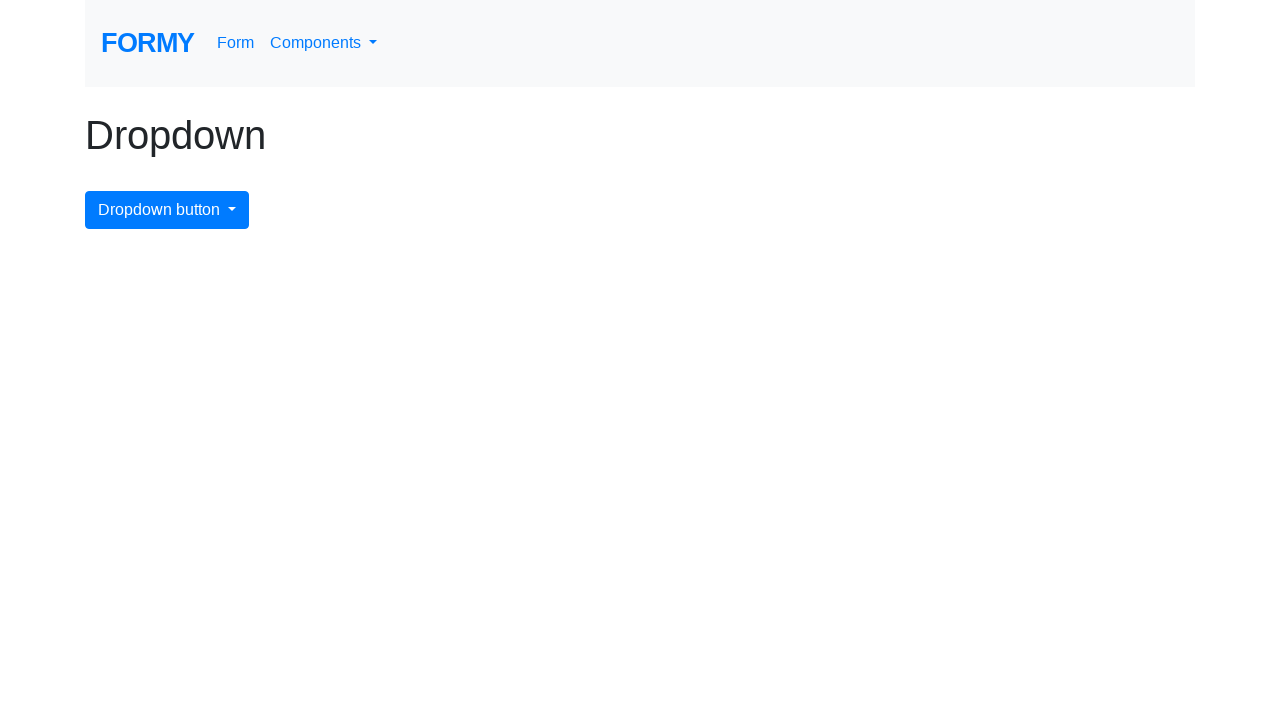